Tests dropdown selection functionality by selecting various options using different methods (by index, by visible text, by value) and verifying the selections

Starting URL: https://demoqa.com/select-menu

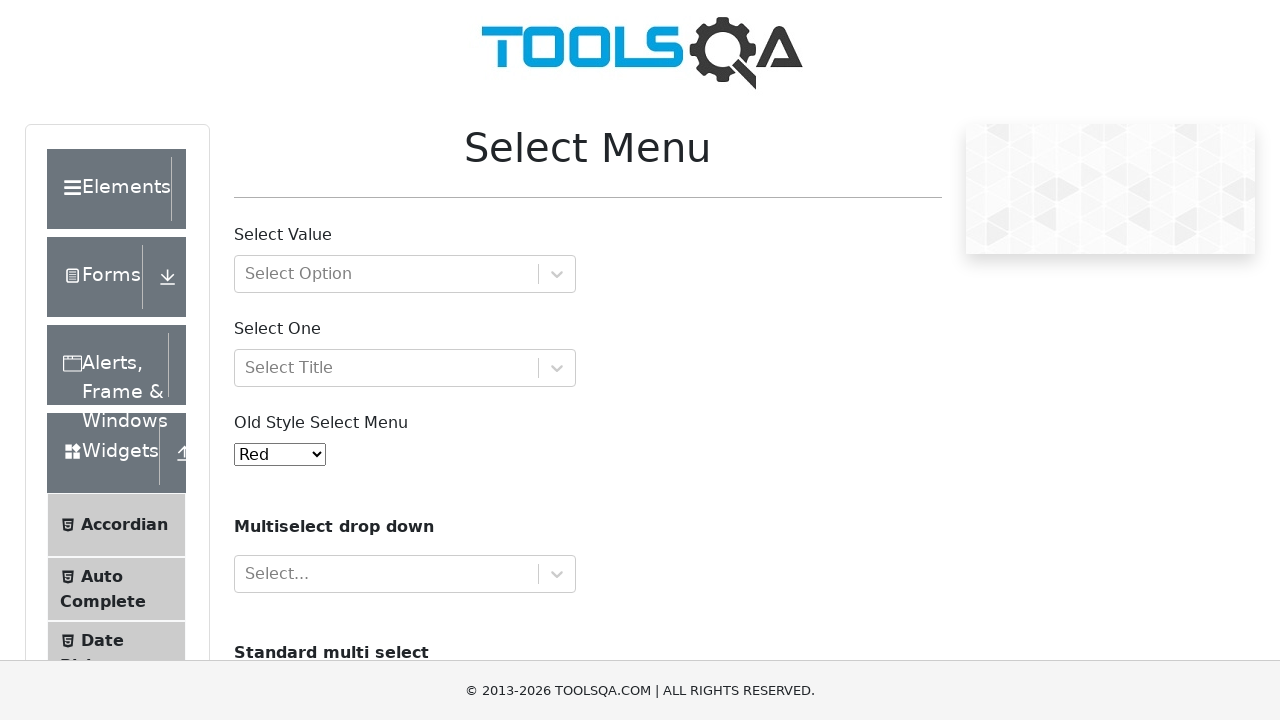

Selected first option by index (0) from dropdown on select#oldSelectMenu
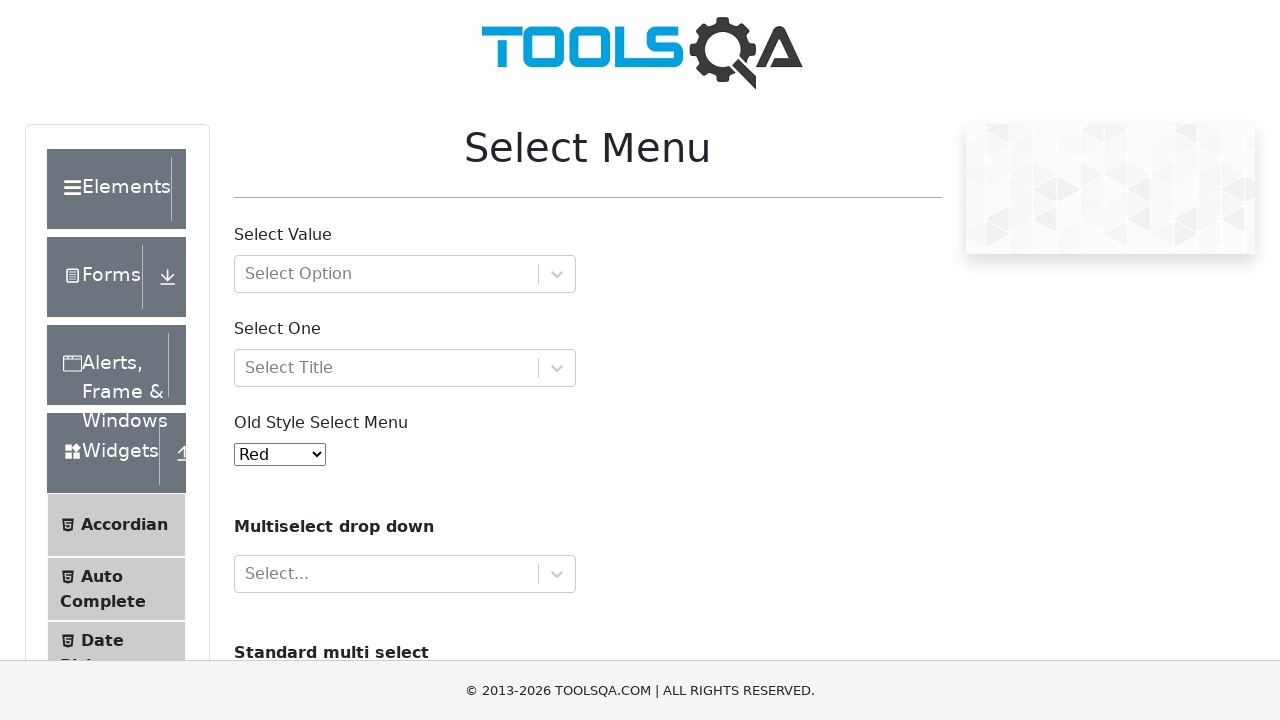

Selected 'Green' option by visible text from dropdown on select#oldSelectMenu
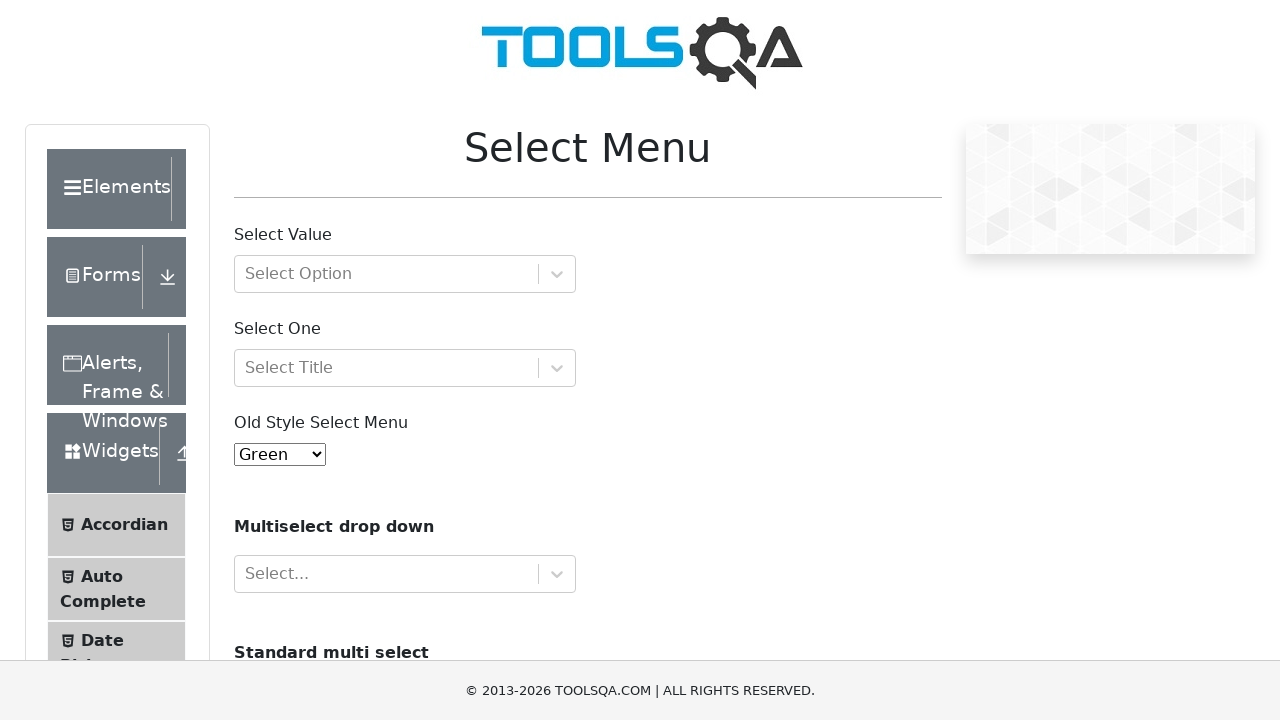

Selected option with value '7' from dropdown on select#oldSelectMenu
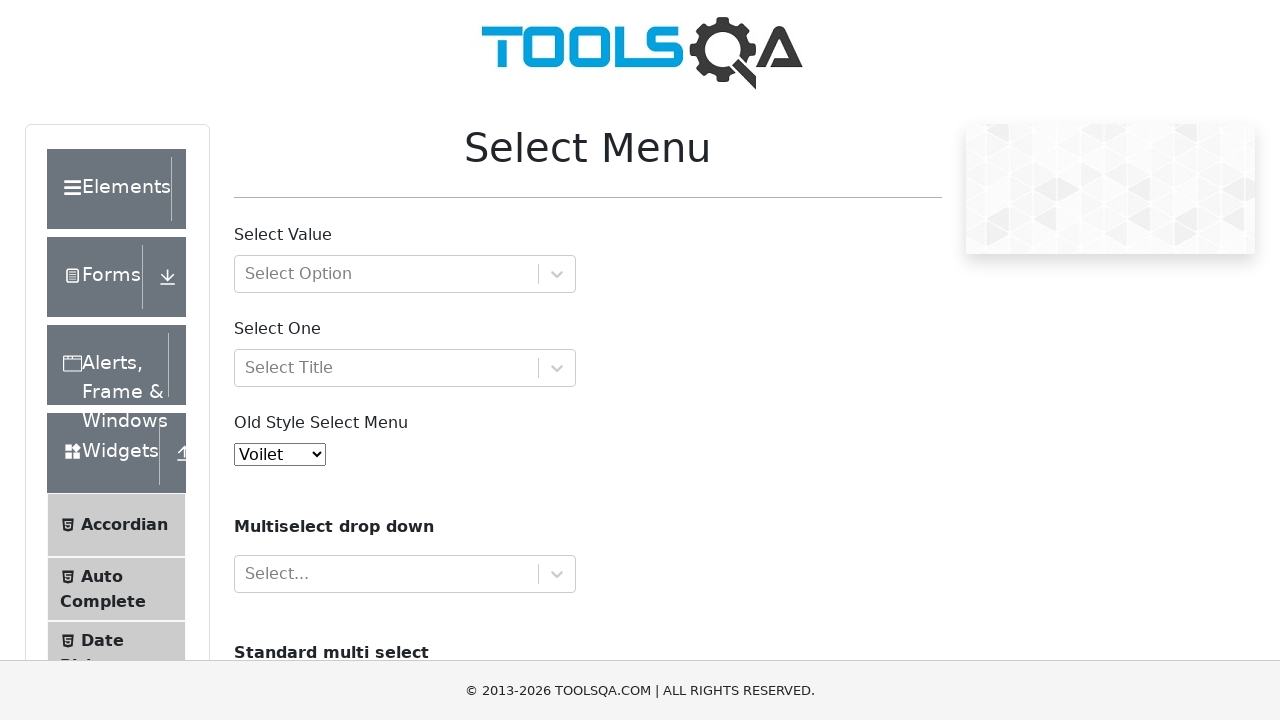

Selected option at index 1 from dropdown on select#oldSelectMenu
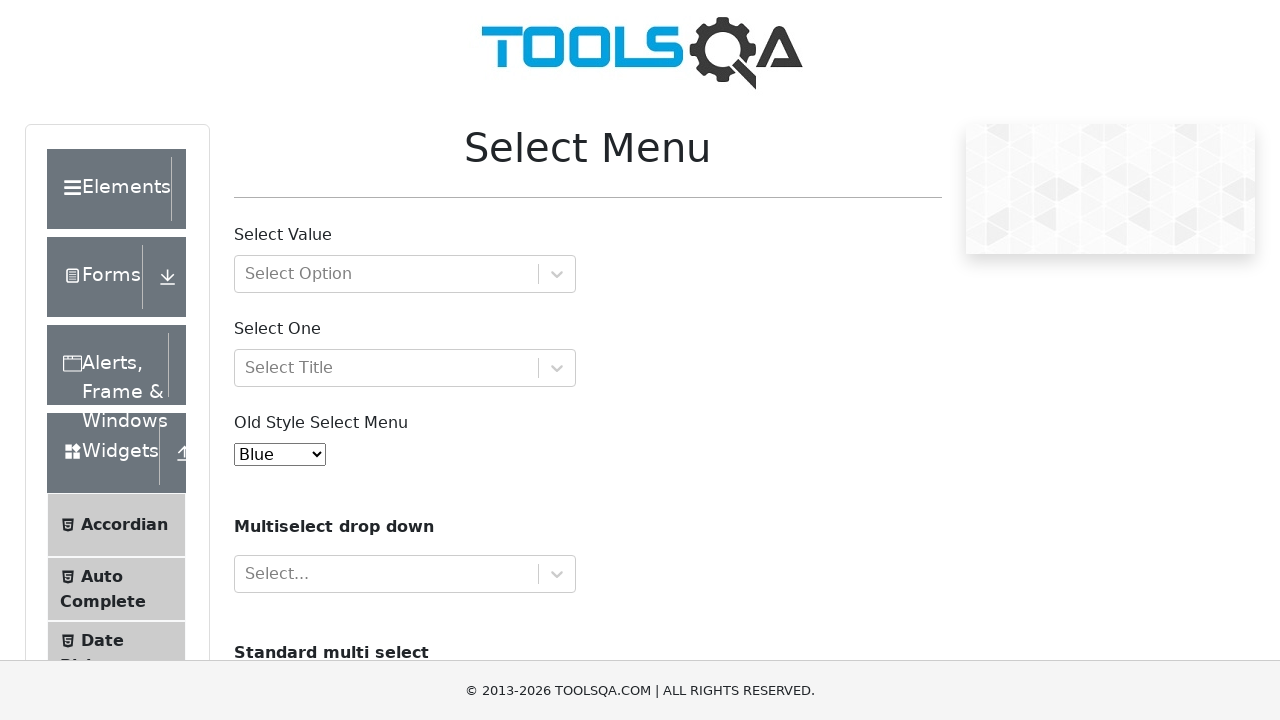

Located dropdown element to verify options
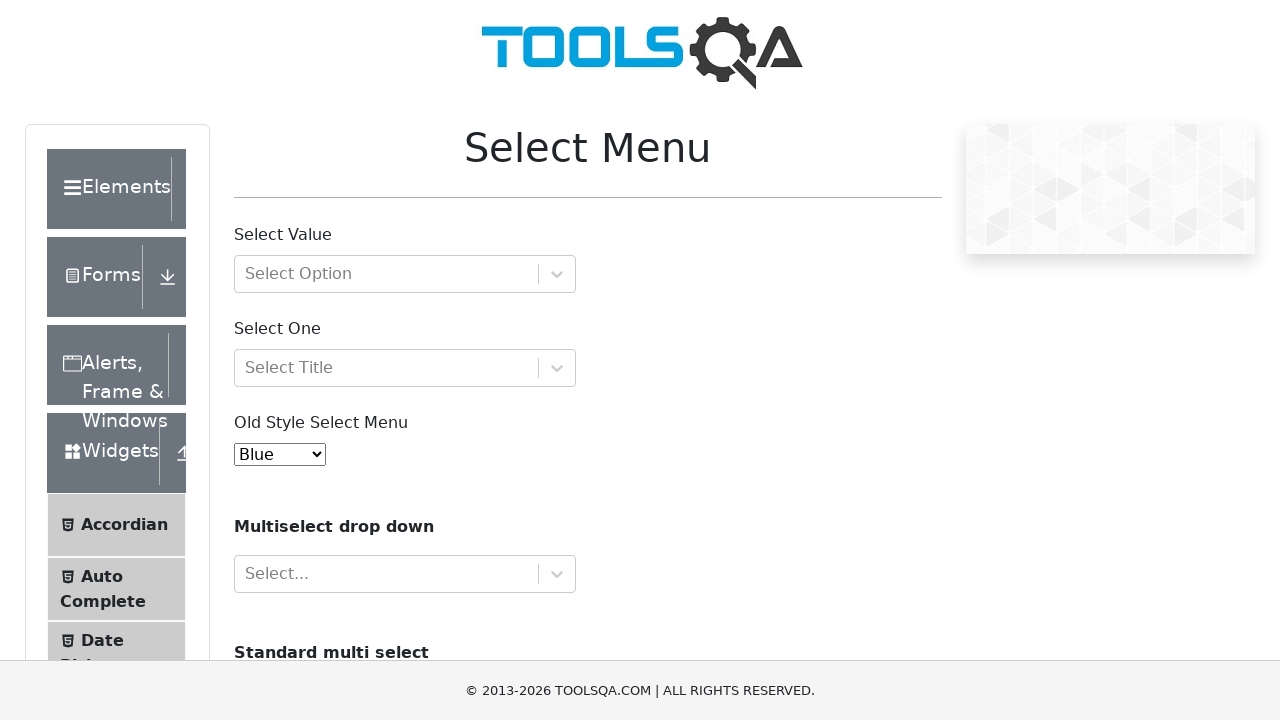

Retrieved all available options from dropdown
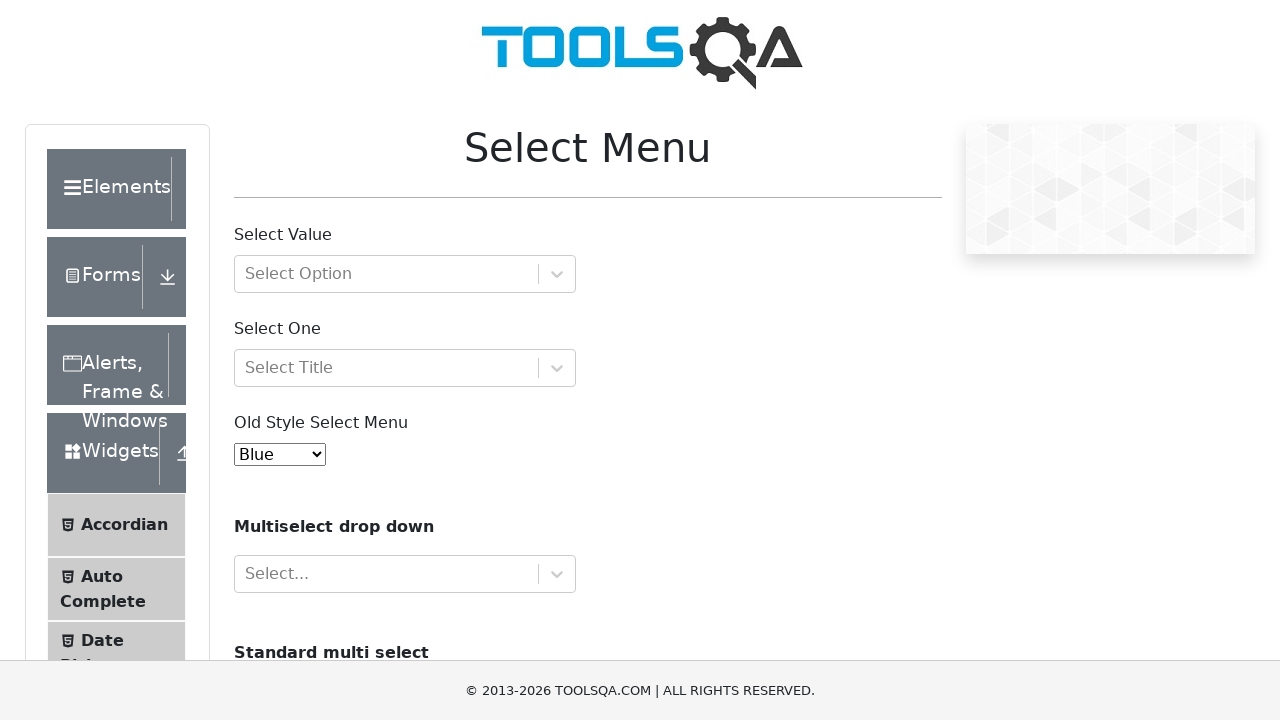

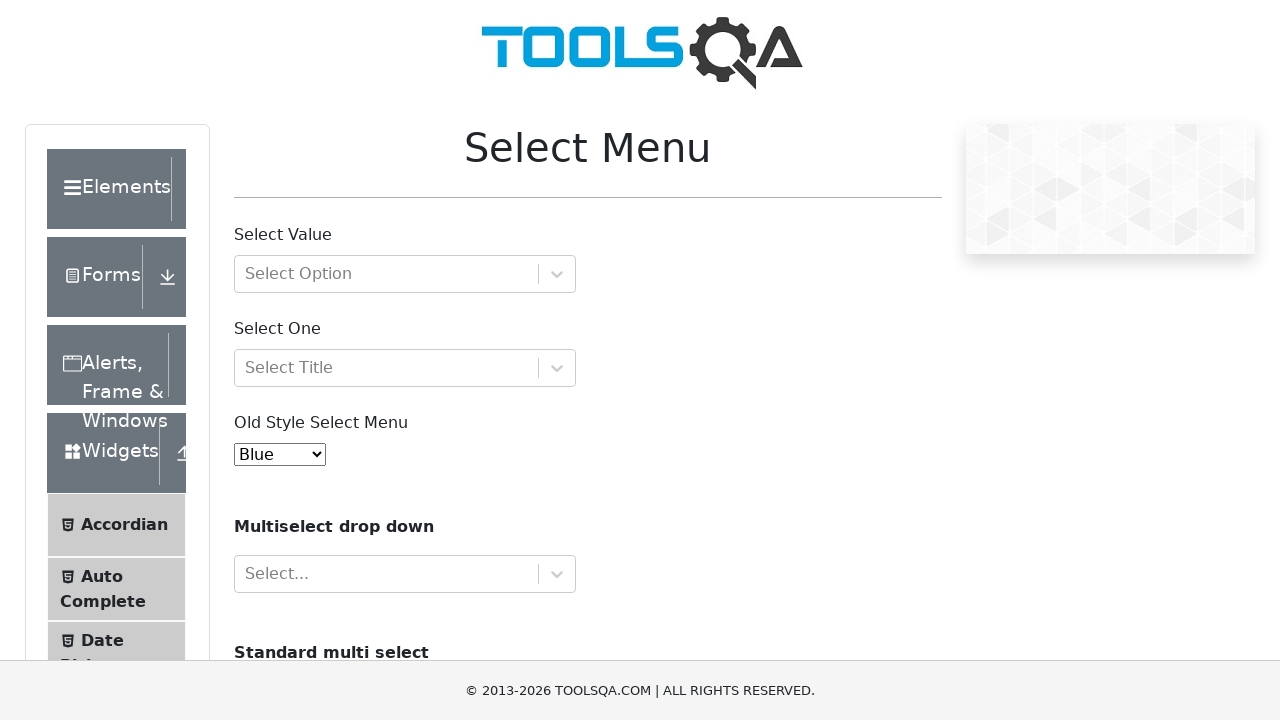